Navigates to the-internet.herokuapp.com and scrolls to the WYSIWYG Editor link on the page

Starting URL: https://the-internet.herokuapp.com

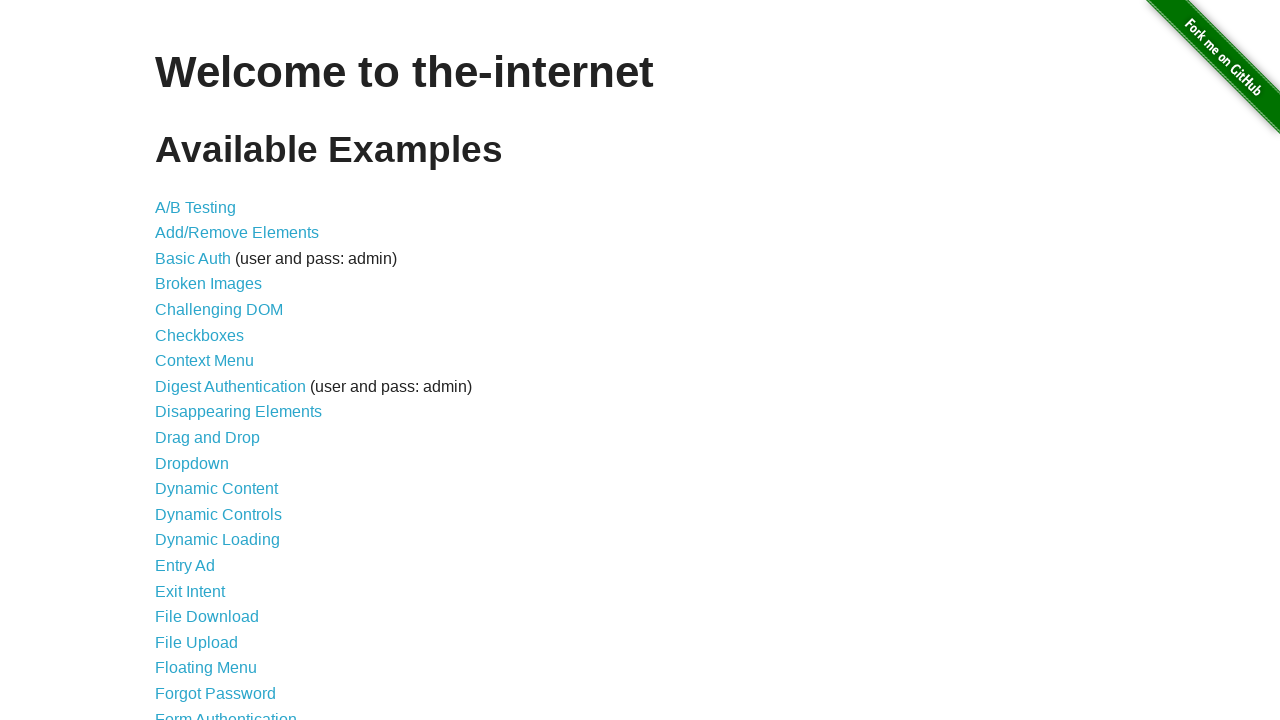

Waited for page to load with domcontentloaded state
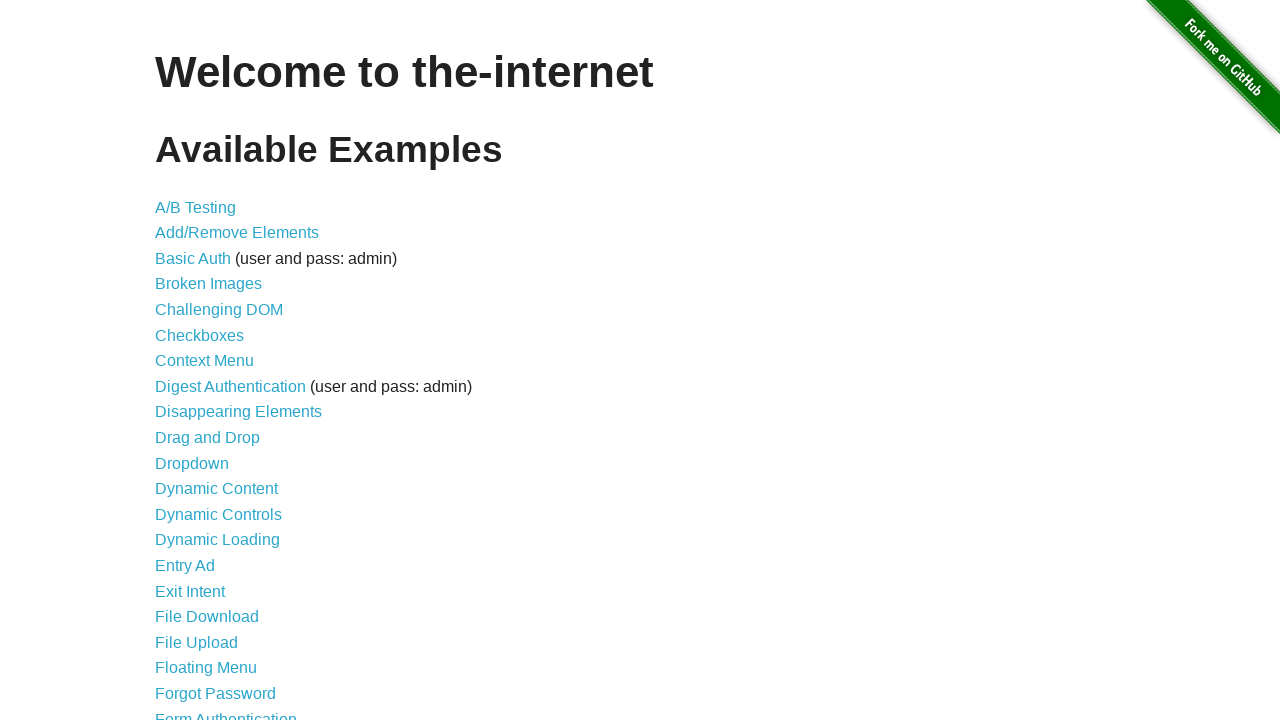

Located WYSIWYG Editor link on the page
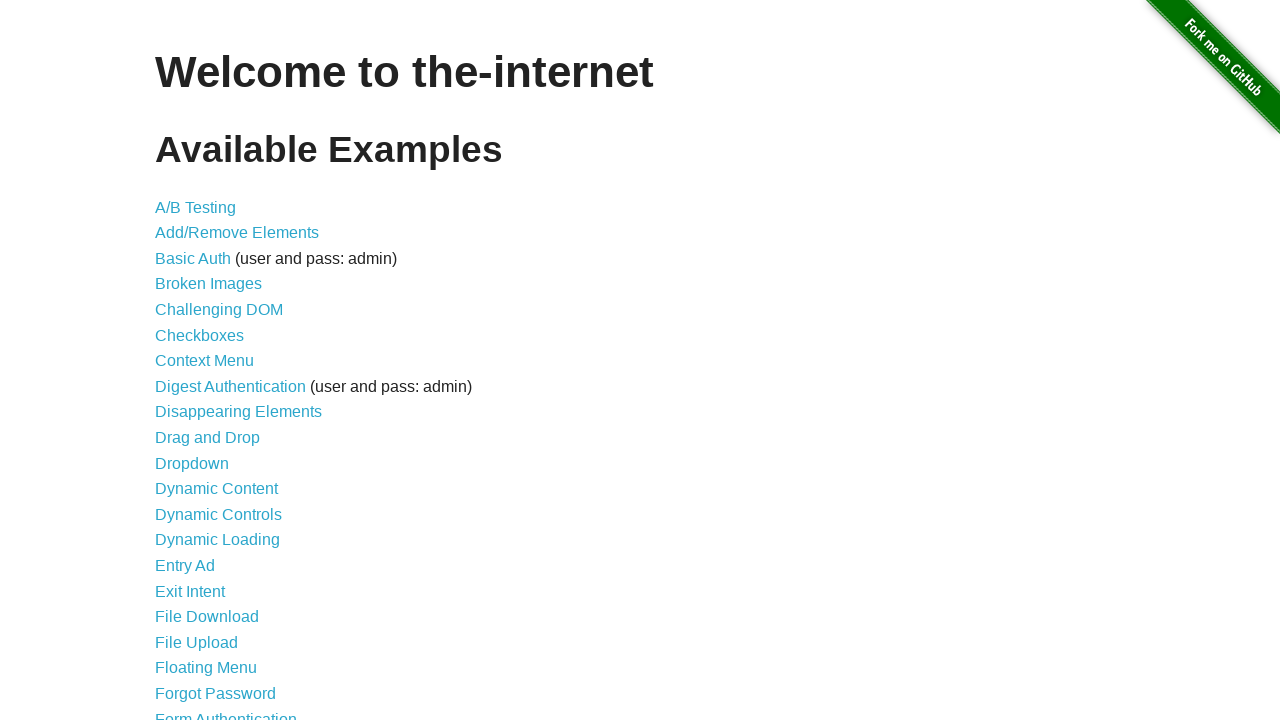

Scrolled WYSIWYG Editor link into view
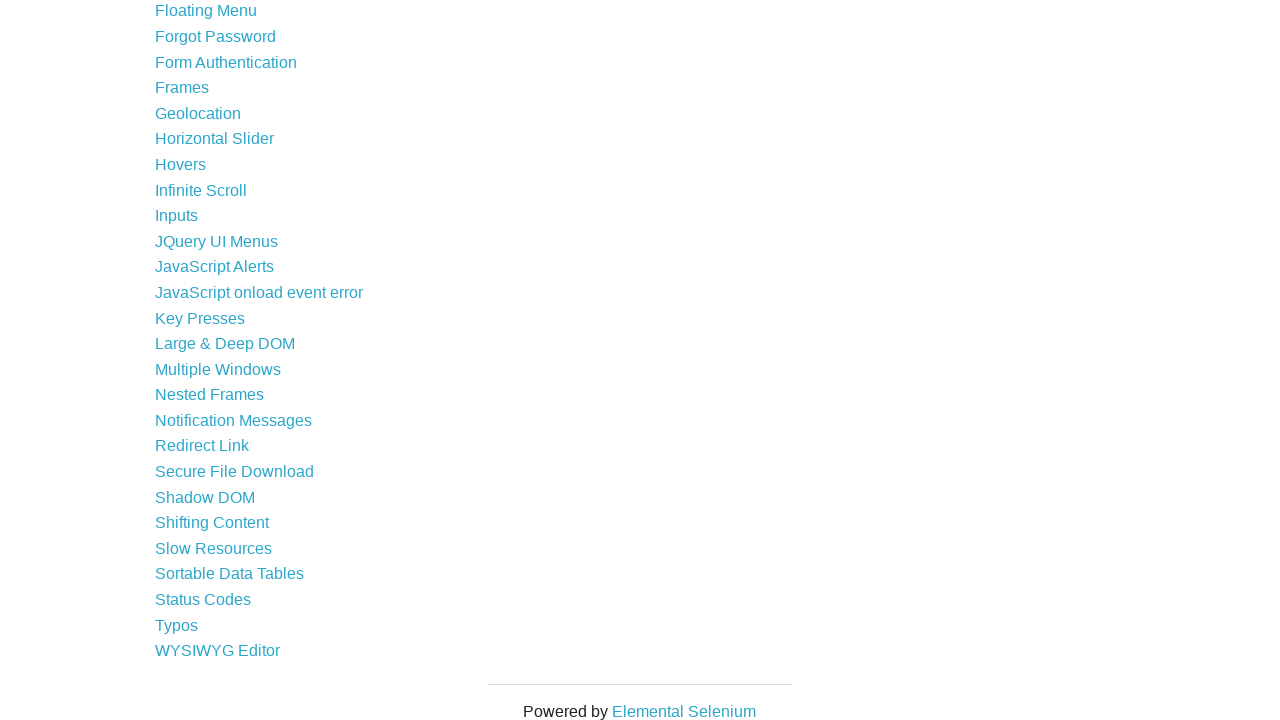

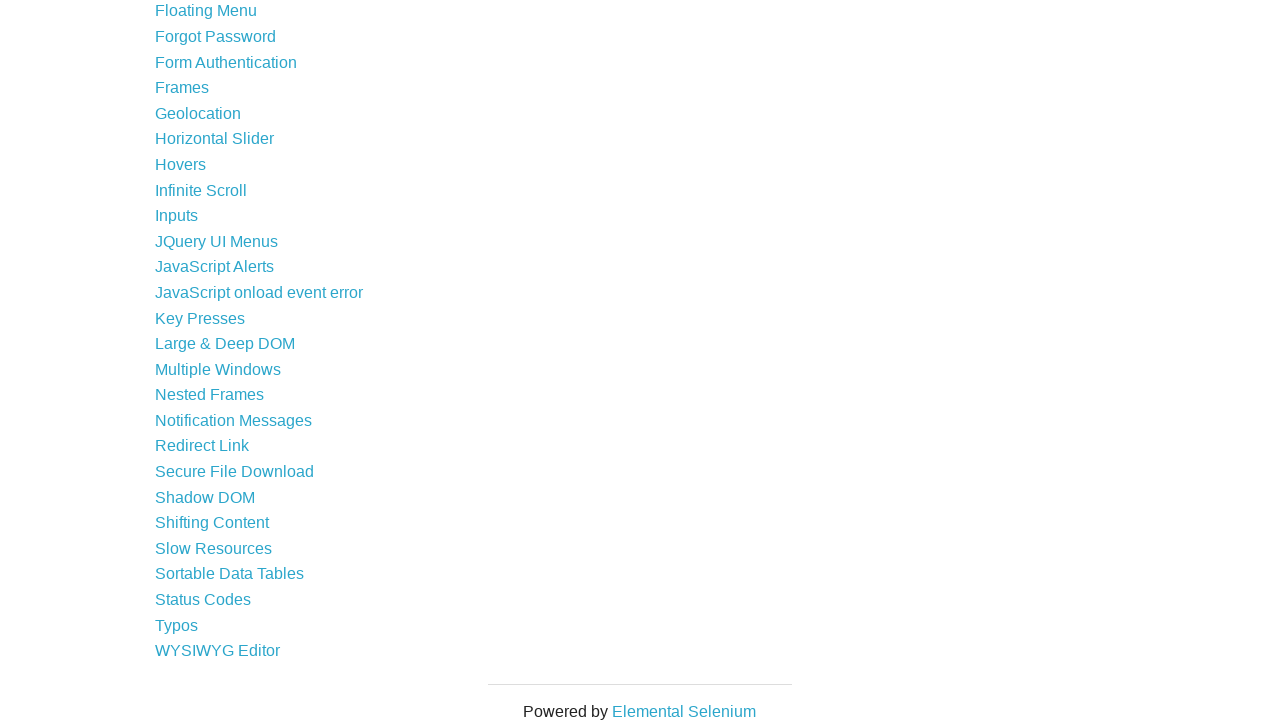